Tests multi-window handling by navigating to a practice page, opening multiple links from a footer column in new tabs using keyboard shortcuts, then iterating through all opened windows to verify they loaded correctly.

Starting URL: http://www.qaclickacademy.com/practice.php

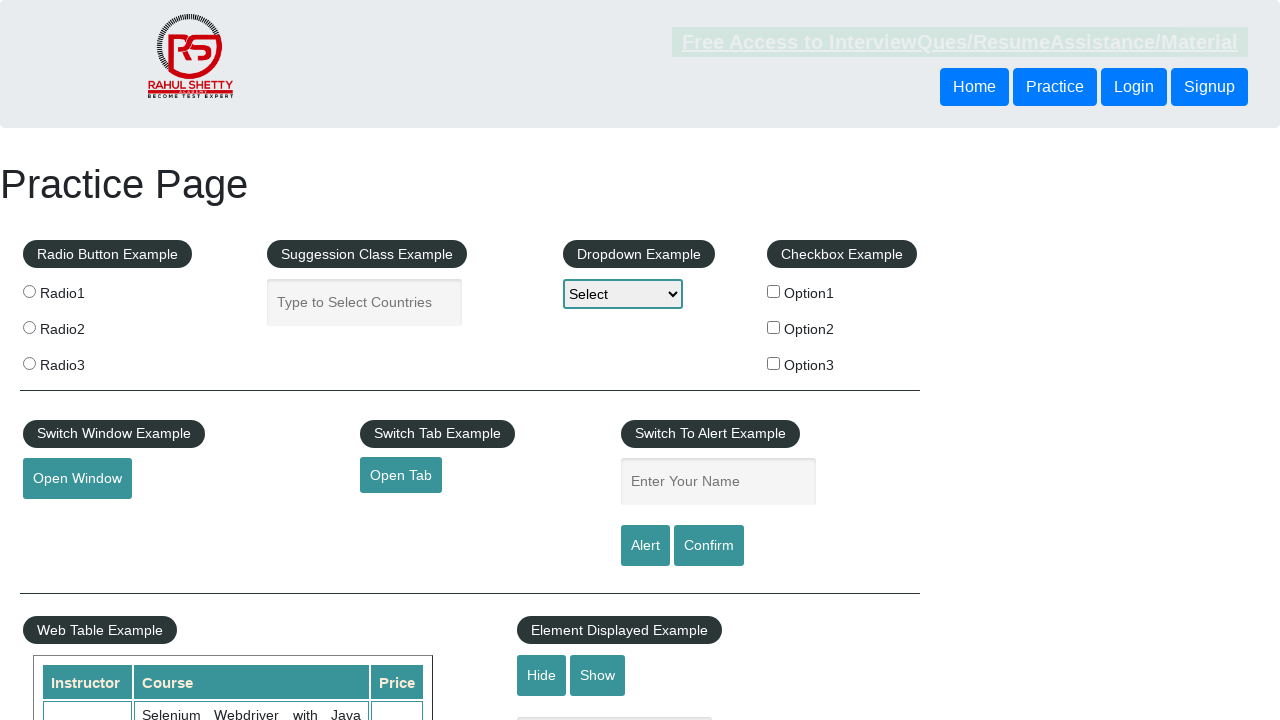

Waited for footer element #gf-BIG to be present
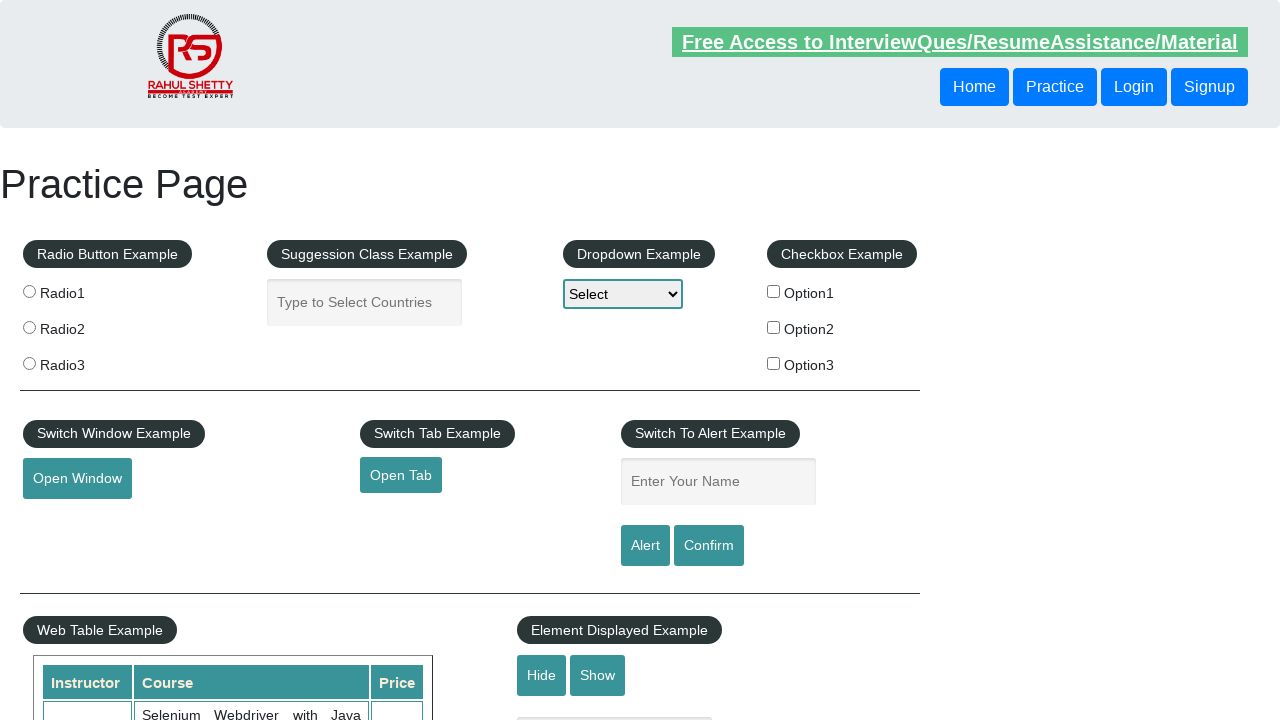

Located all links in first column of footer table
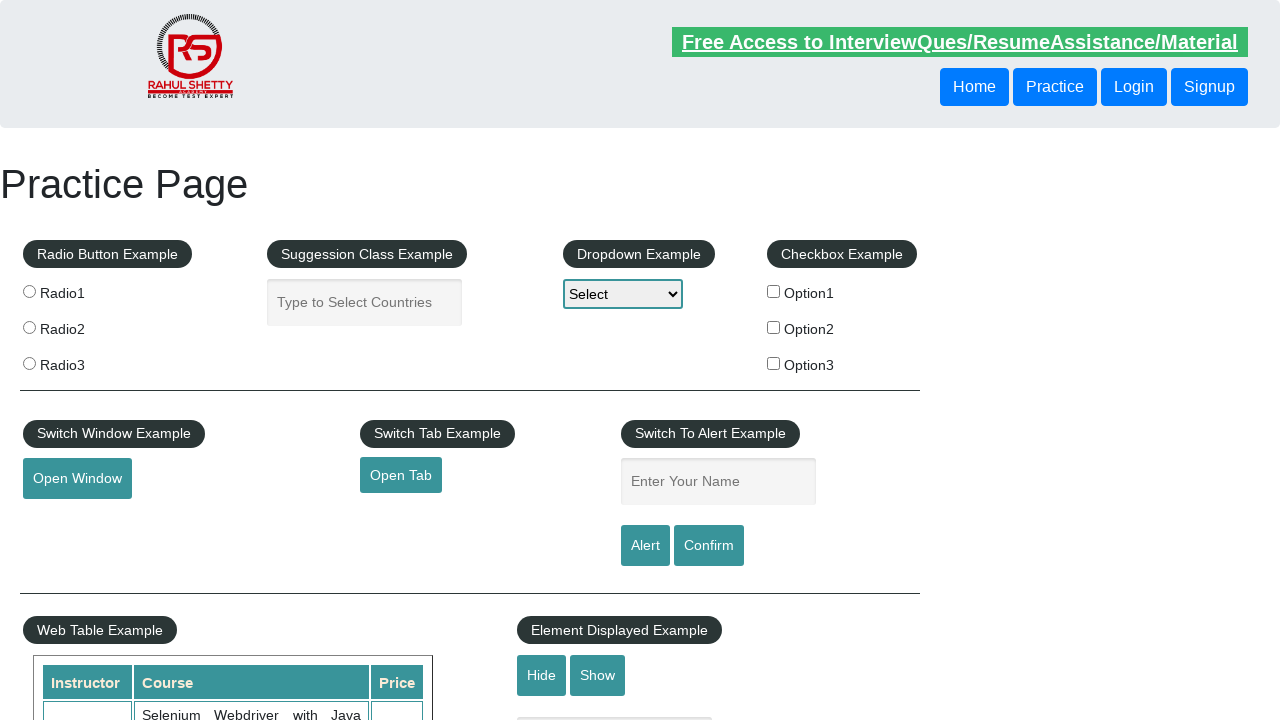

Found 5 links in footer first column
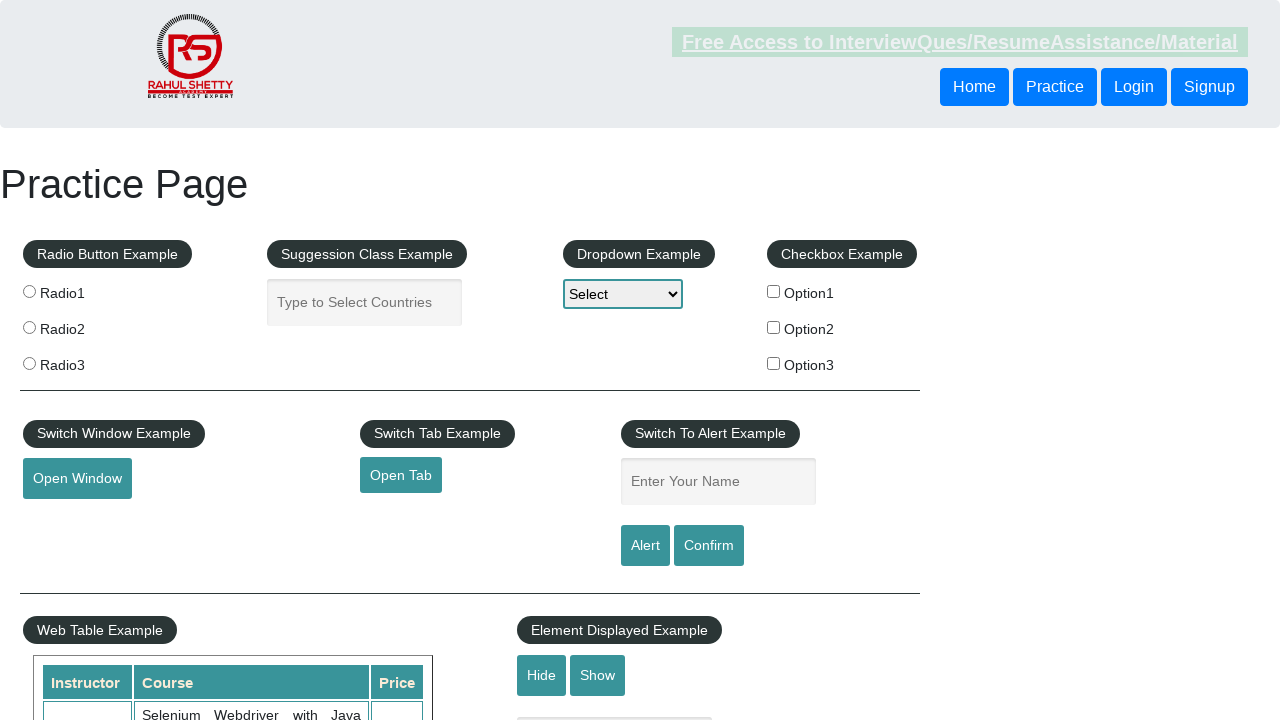

Opened footer link 1 in new tab using Ctrl+Click at (68, 520) on xpath=//div[@id='gf-BIG']//table[@class='gf-t']//td[1]//ul[1]//a >> nth=1
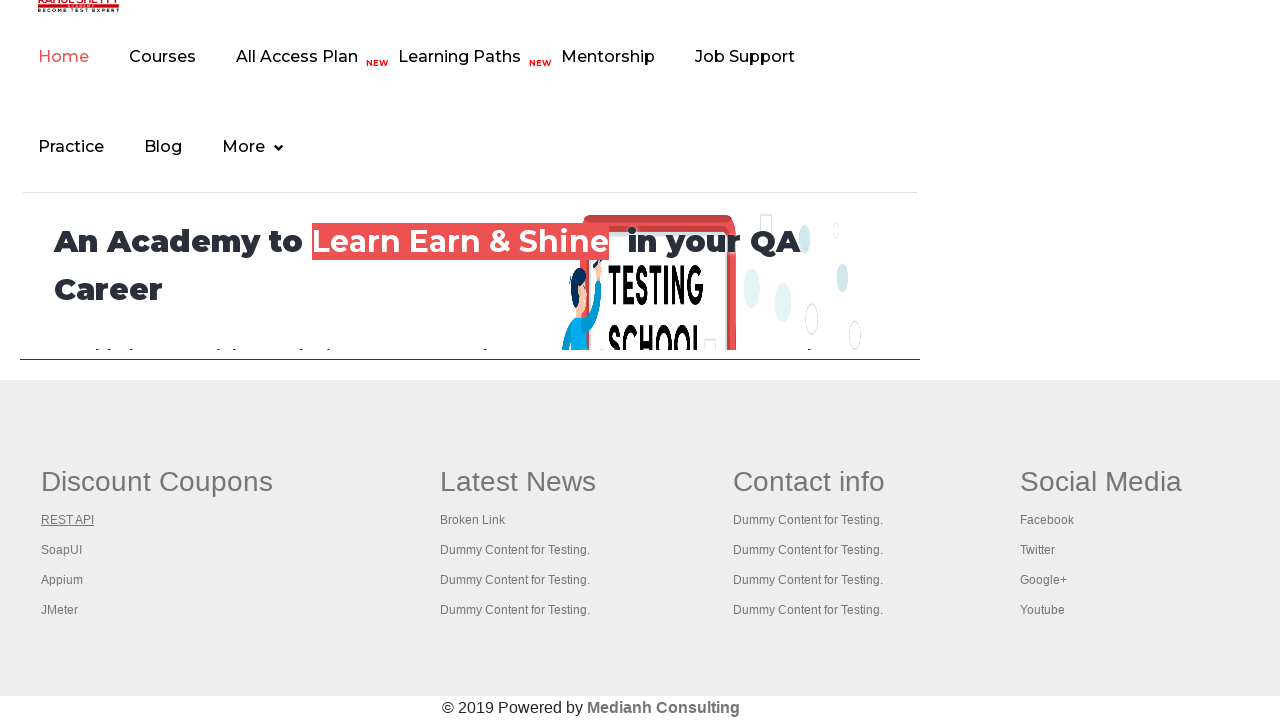

Opened footer link 2 in new tab using Ctrl+Click at (62, 550) on xpath=//div[@id='gf-BIG']//table[@class='gf-t']//td[1]//ul[1]//a >> nth=2
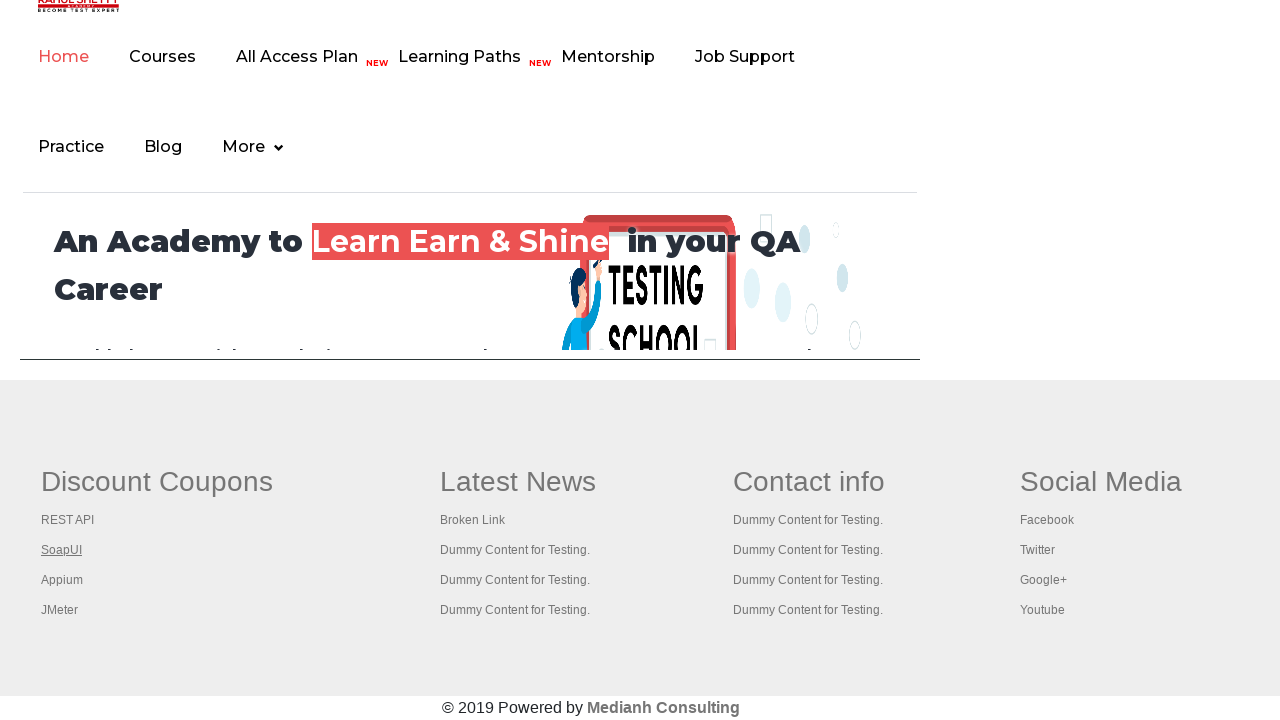

Opened footer link 3 in new tab using Ctrl+Click at (62, 580) on xpath=//div[@id='gf-BIG']//table[@class='gf-t']//td[1]//ul[1]//a >> nth=3
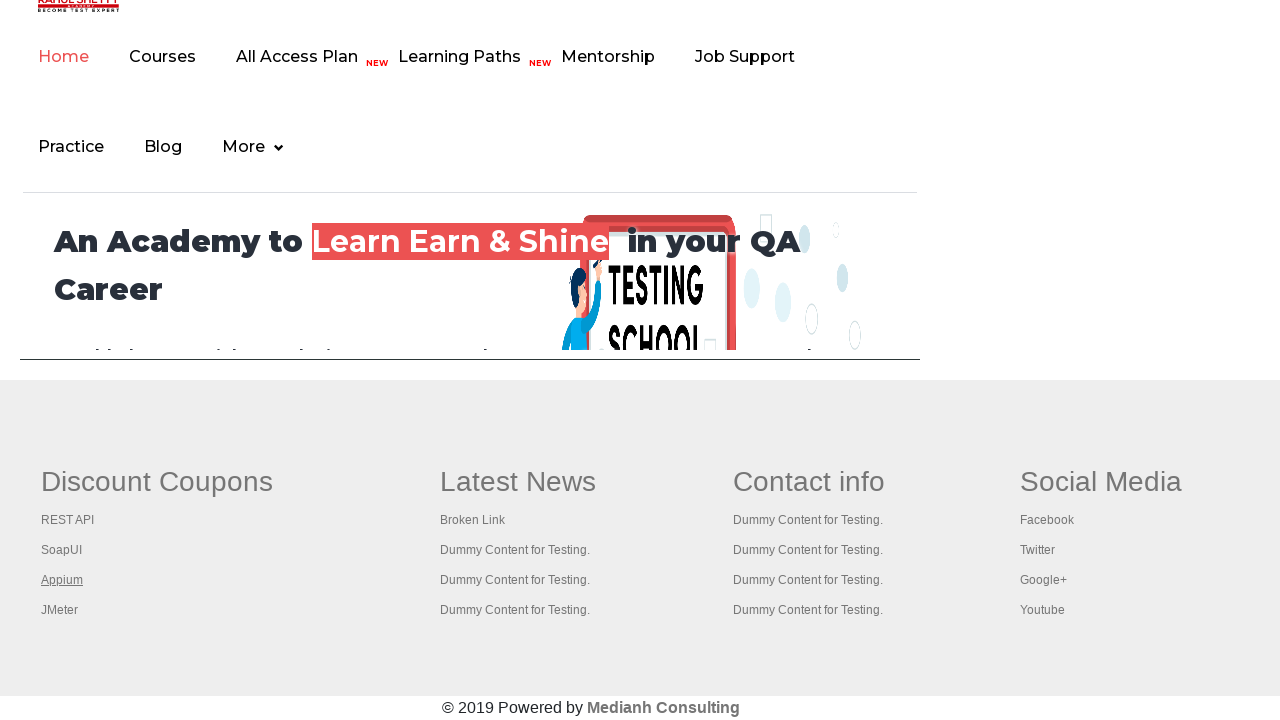

Opened footer link 4 in new tab using Ctrl+Click at (60, 610) on xpath=//div[@id='gf-BIG']//table[@class='gf-t']//td[1]//ul[1]//a >> nth=4
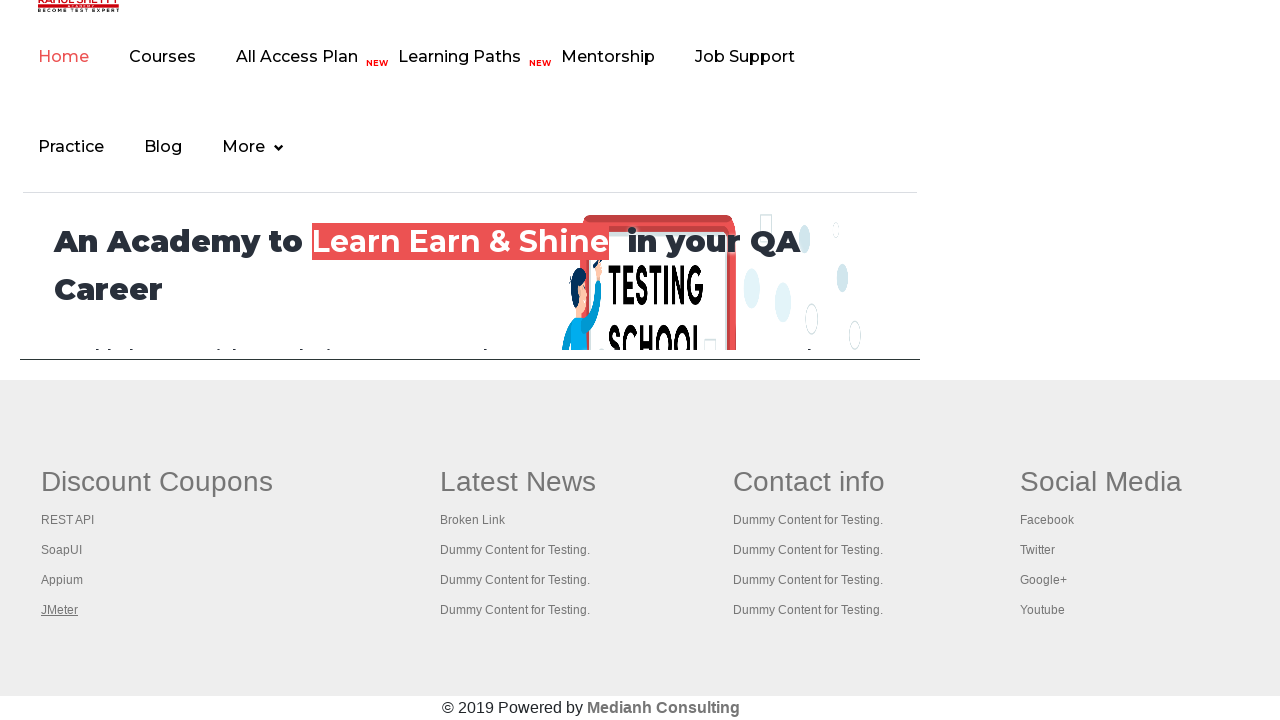

Retrieved all 5 opened pages/tabs from context
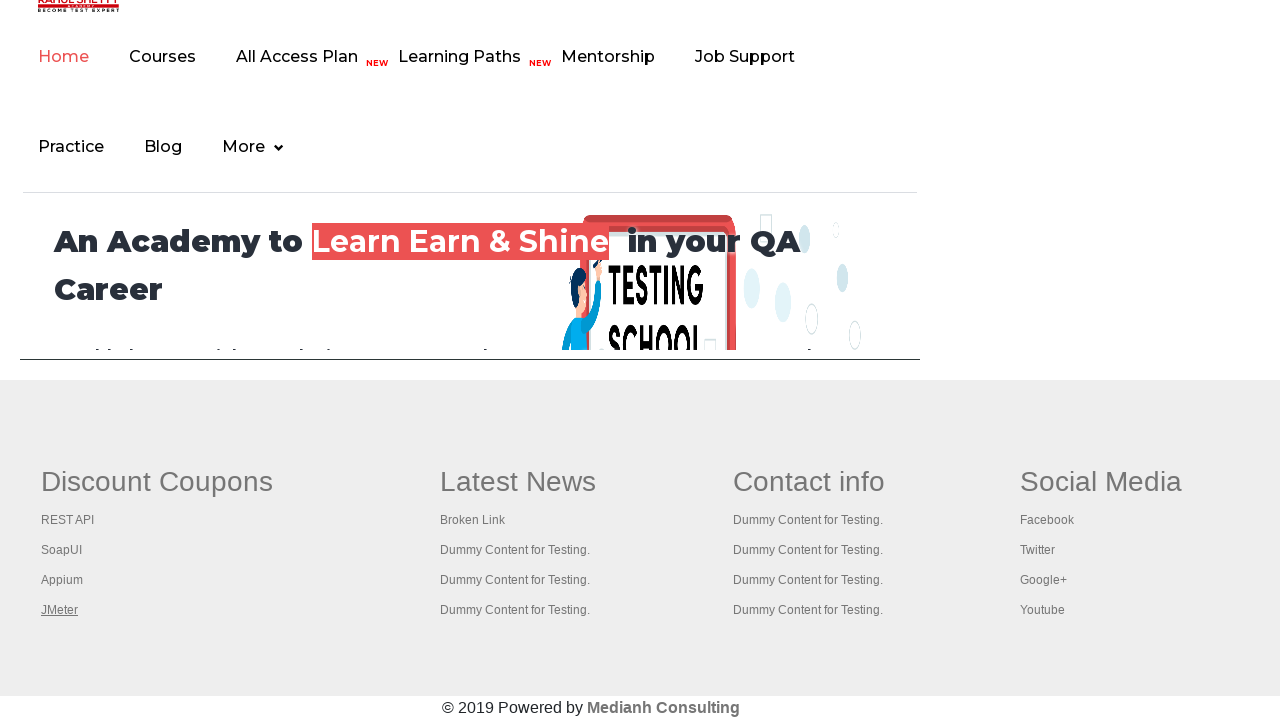

Brought tab 1 to focus
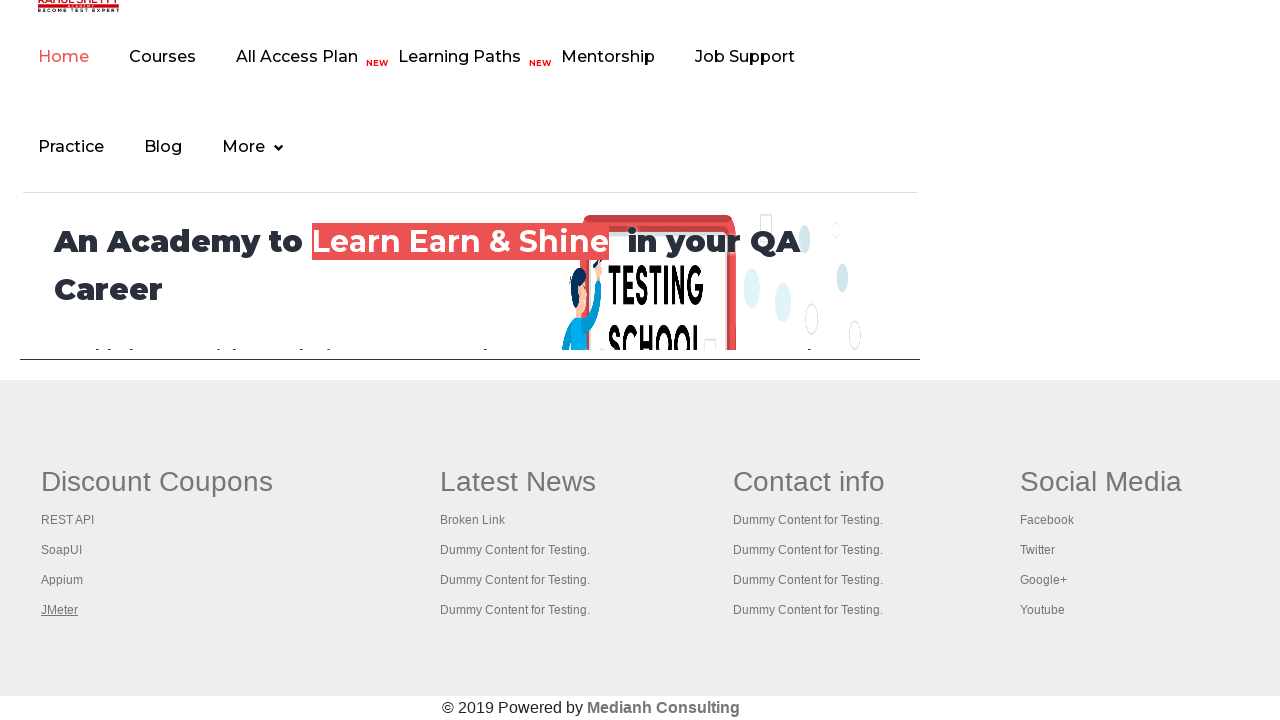

Tab 1 reached domcontentloaded state
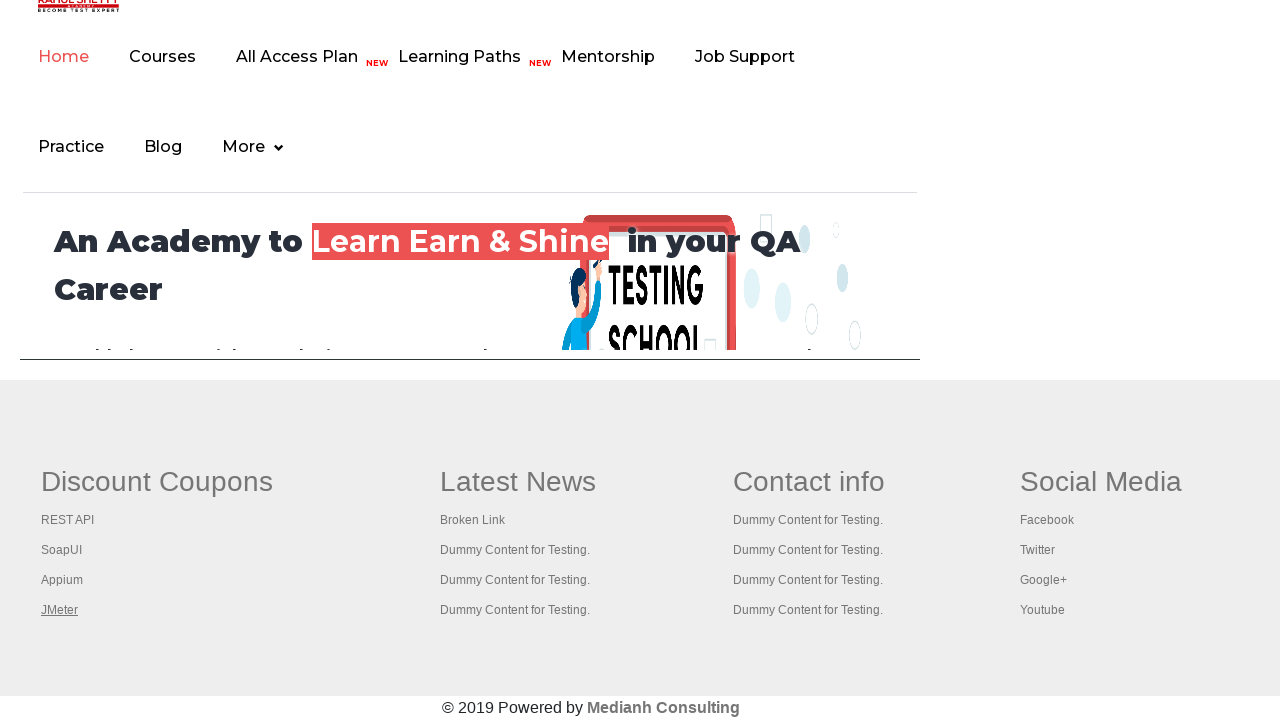

Brought tab 2 to focus
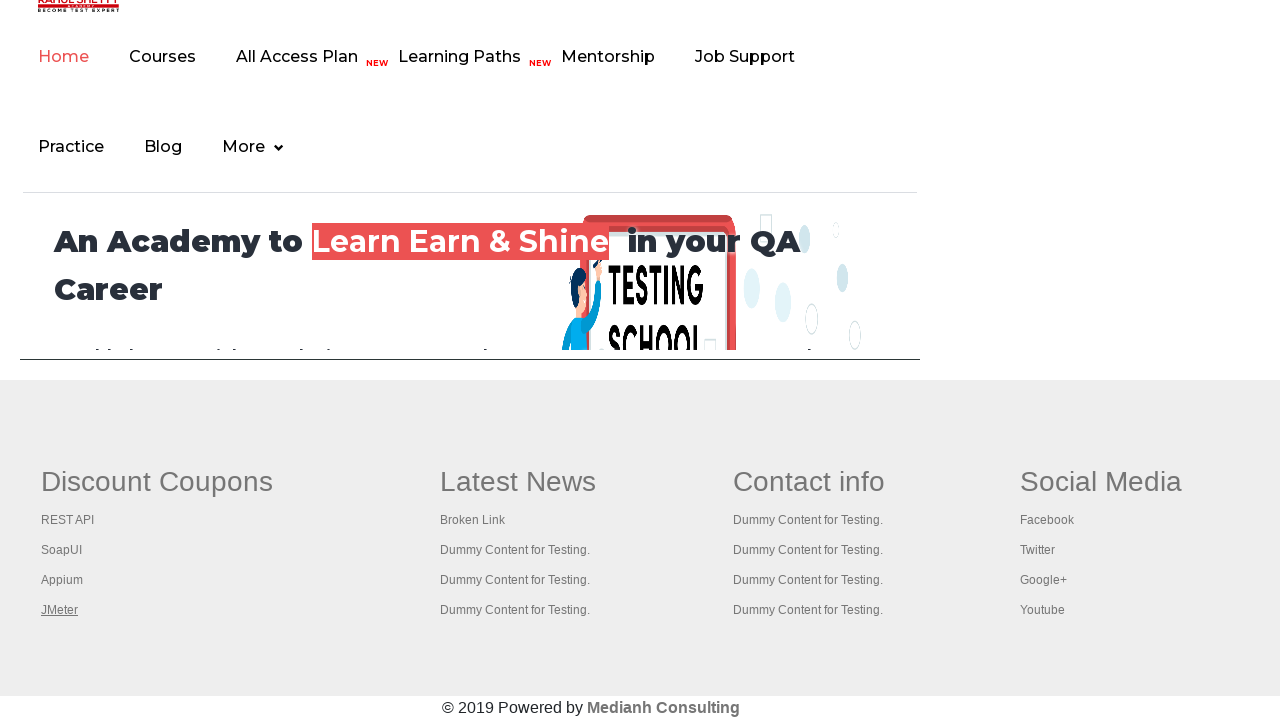

Tab 2 reached domcontentloaded state
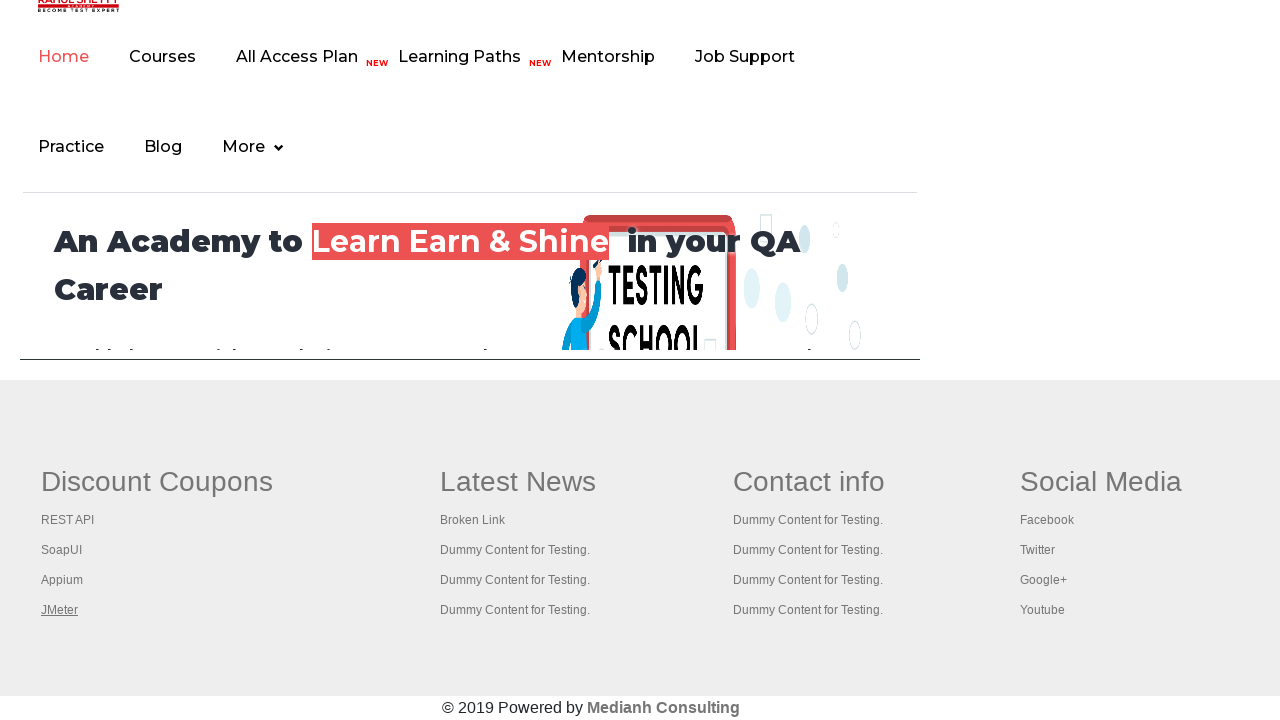

Brought tab 3 to focus
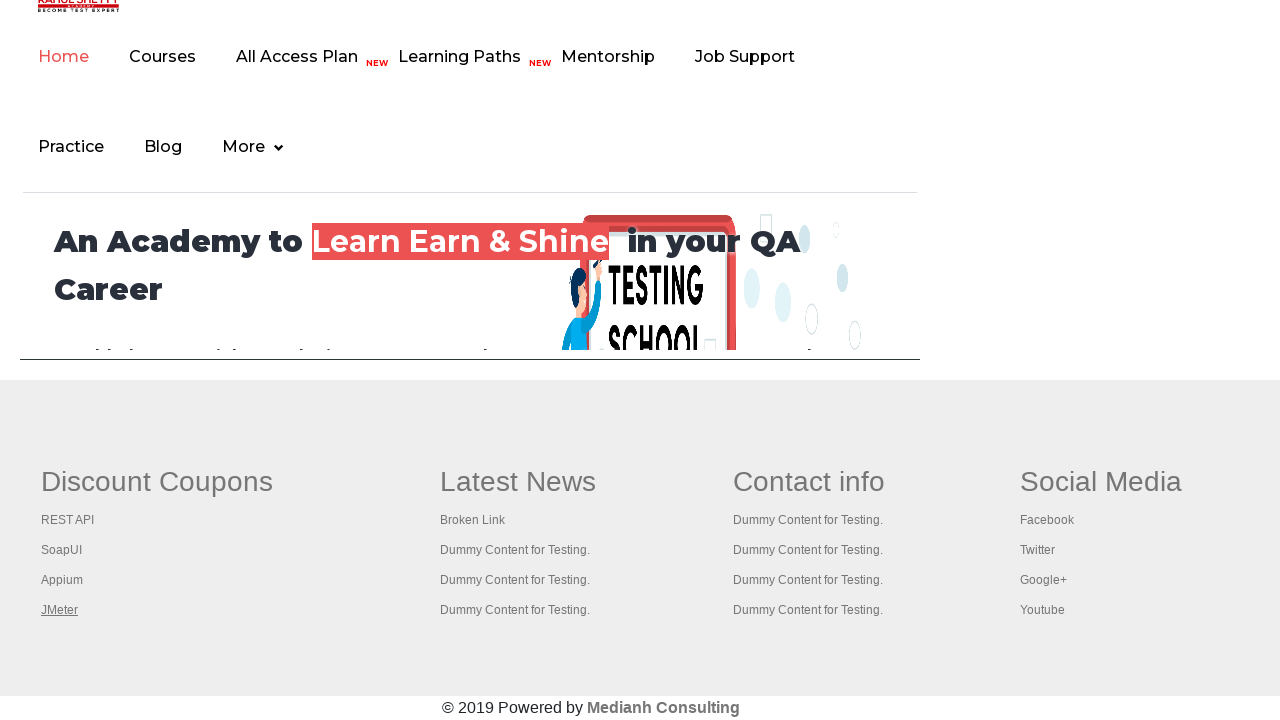

Tab 3 reached domcontentloaded state
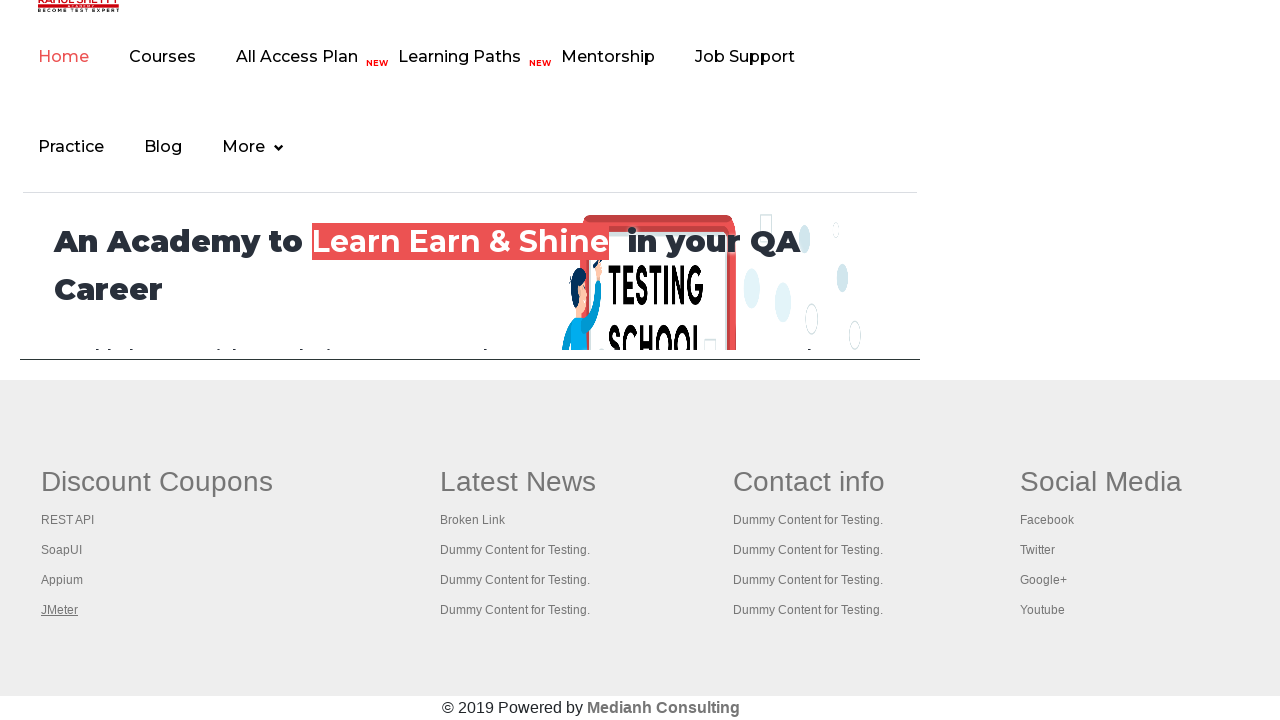

Brought tab 4 to focus
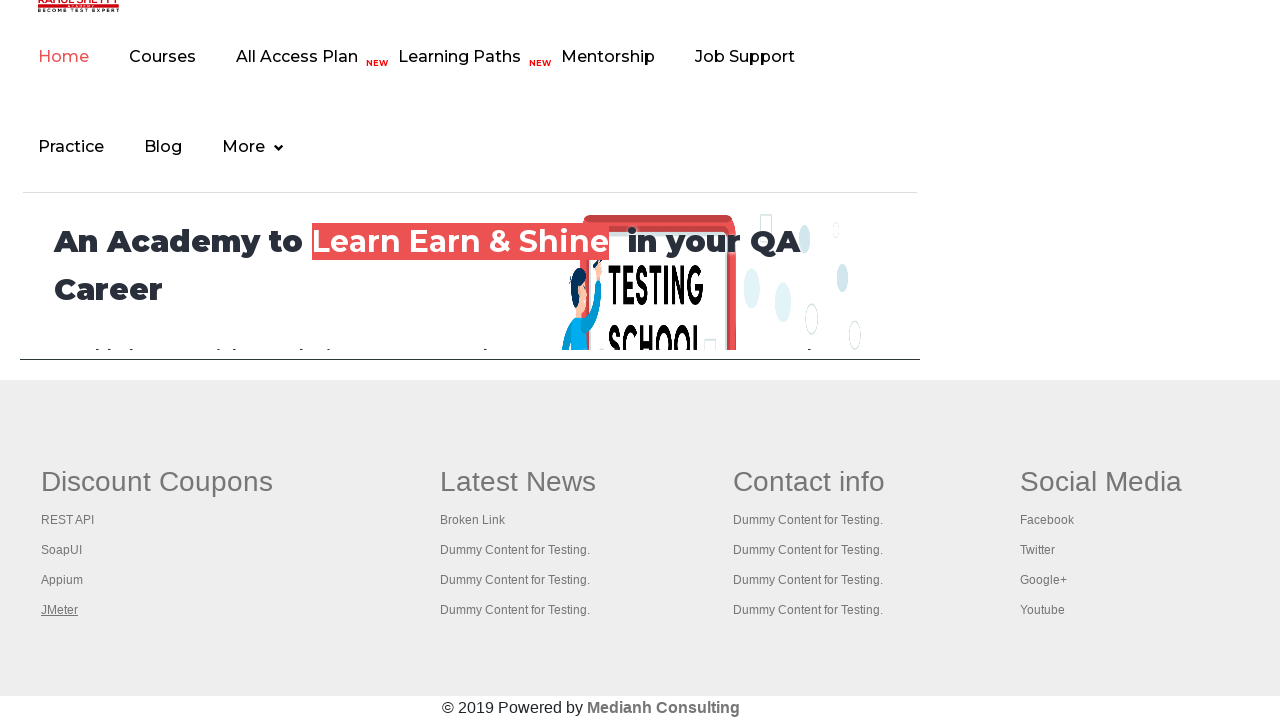

Tab 4 reached domcontentloaded state
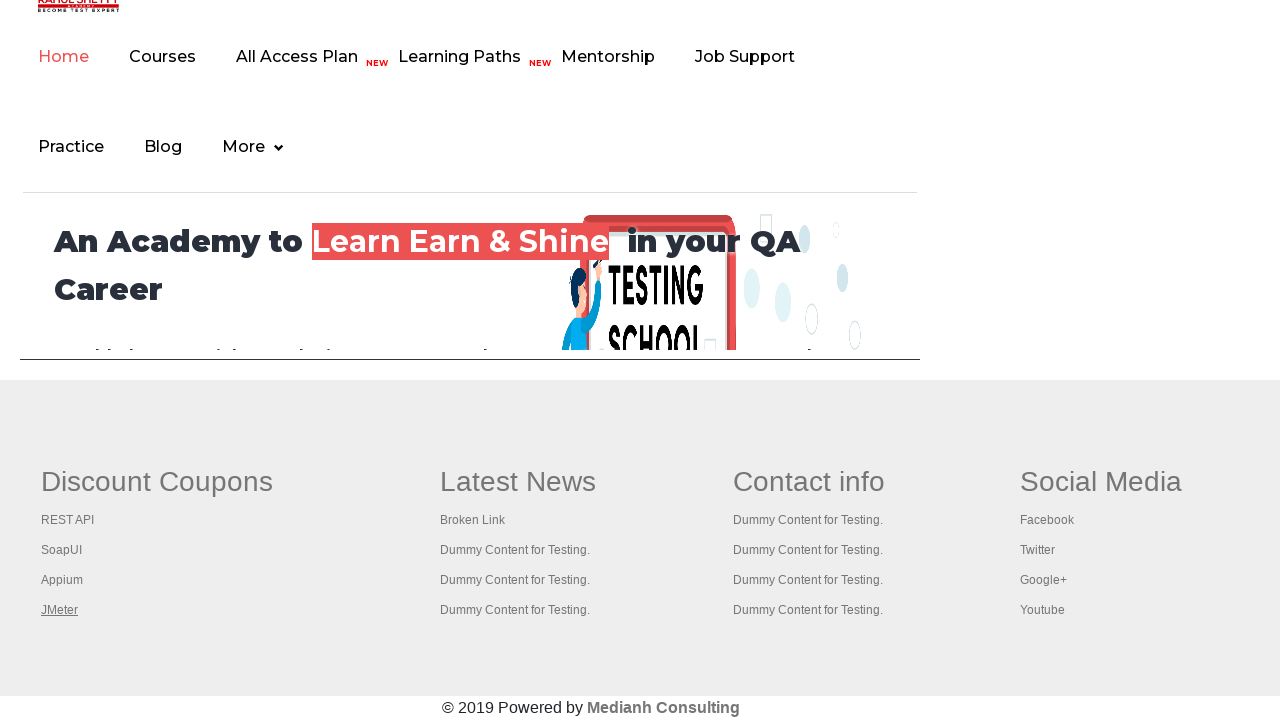

Brought tab 5 to focus
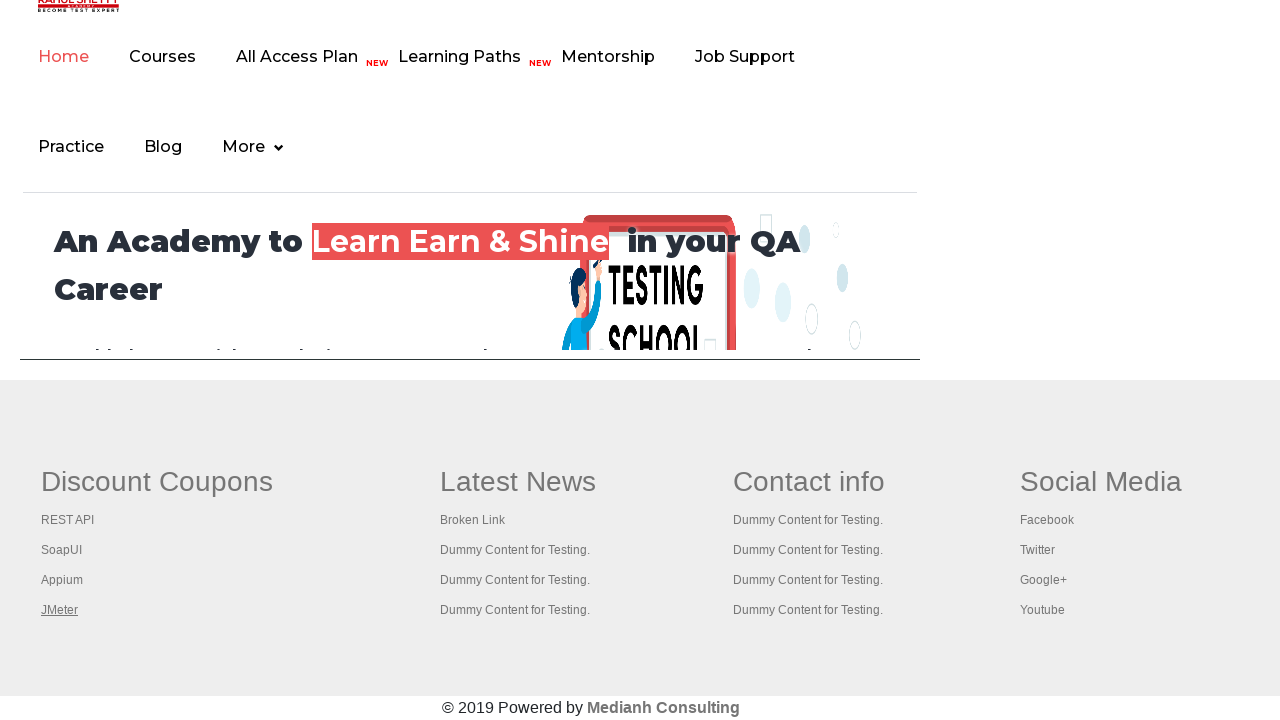

Tab 5 reached domcontentloaded state
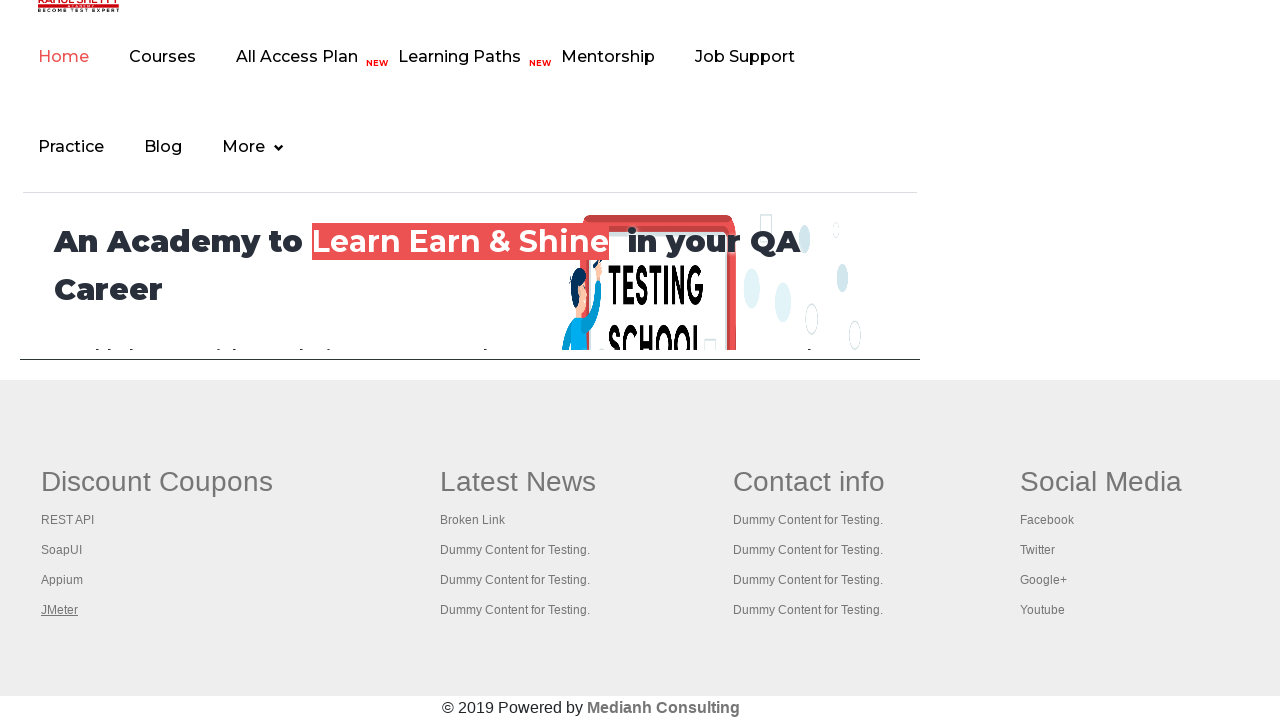

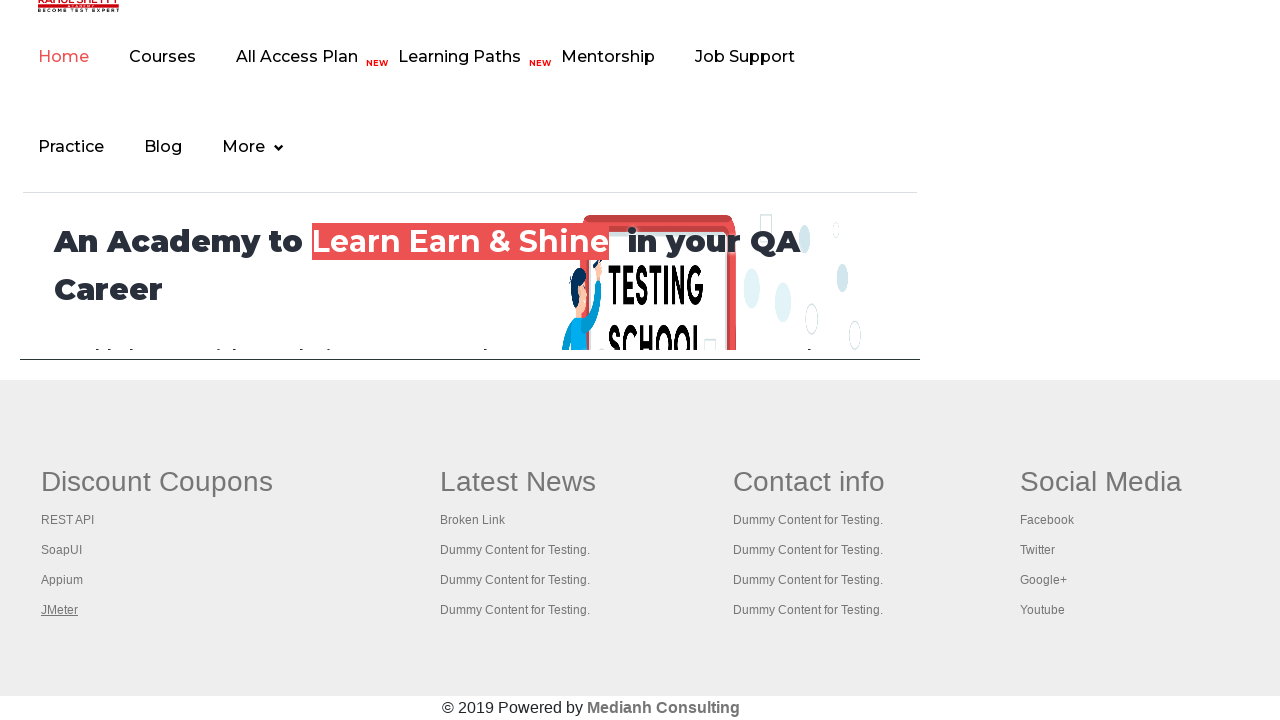